Tests that the DemoBlaze application loads successfully by verifying the body element is displayed on the page

Starting URL: https://www.demoblaze.com/

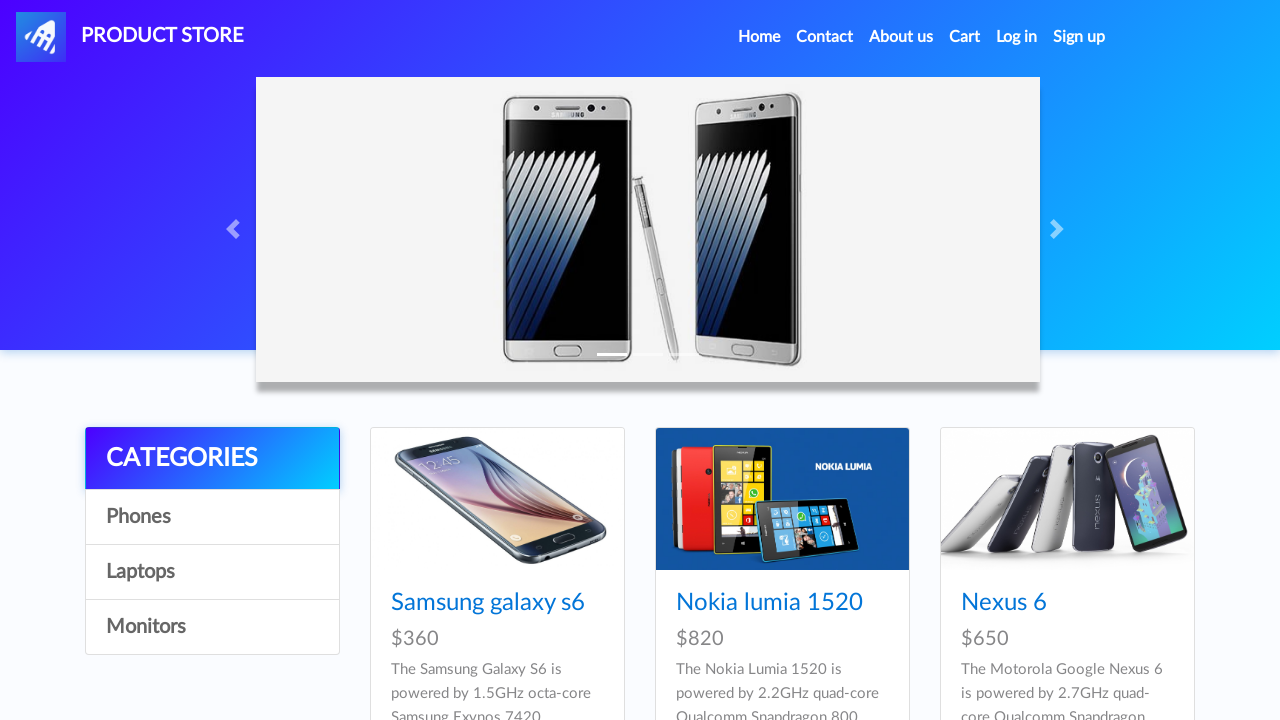

Navigated to DemoBlaze application at https://www.demoblaze.com/
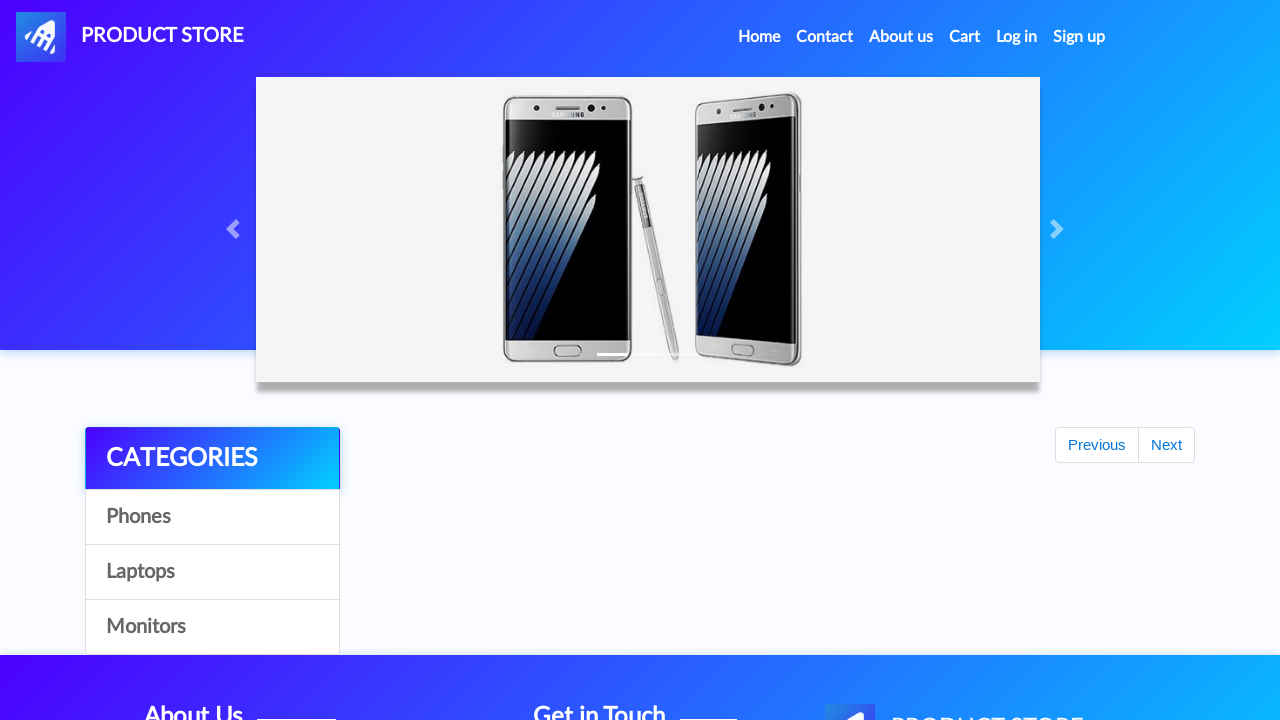

Body element is visible - DemoBlaze application loaded successfully
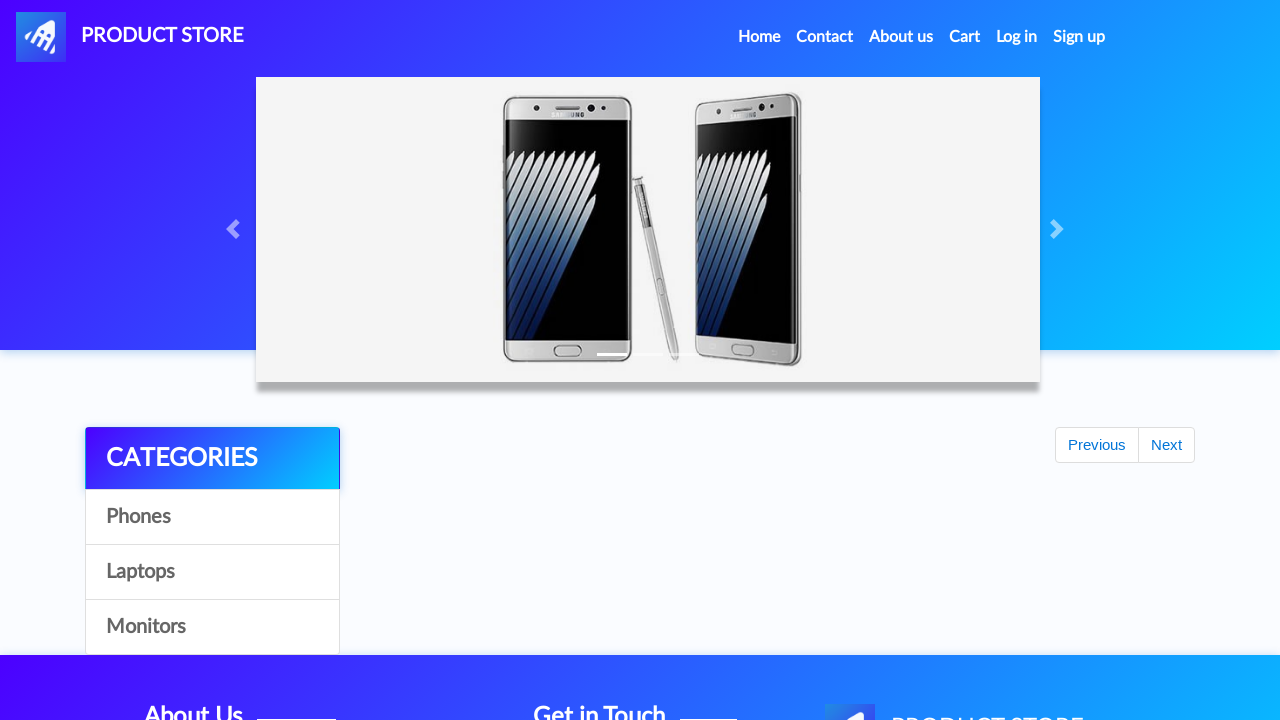

Assertion passed: body element is displayed on the page
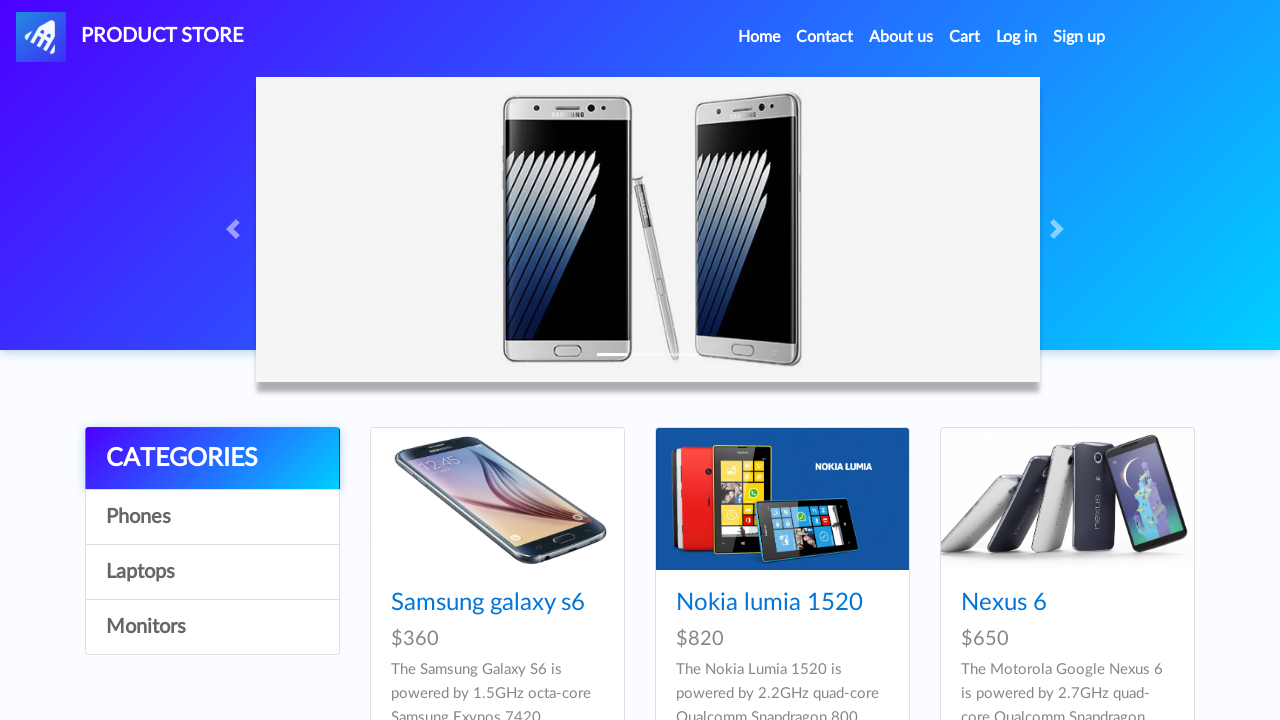

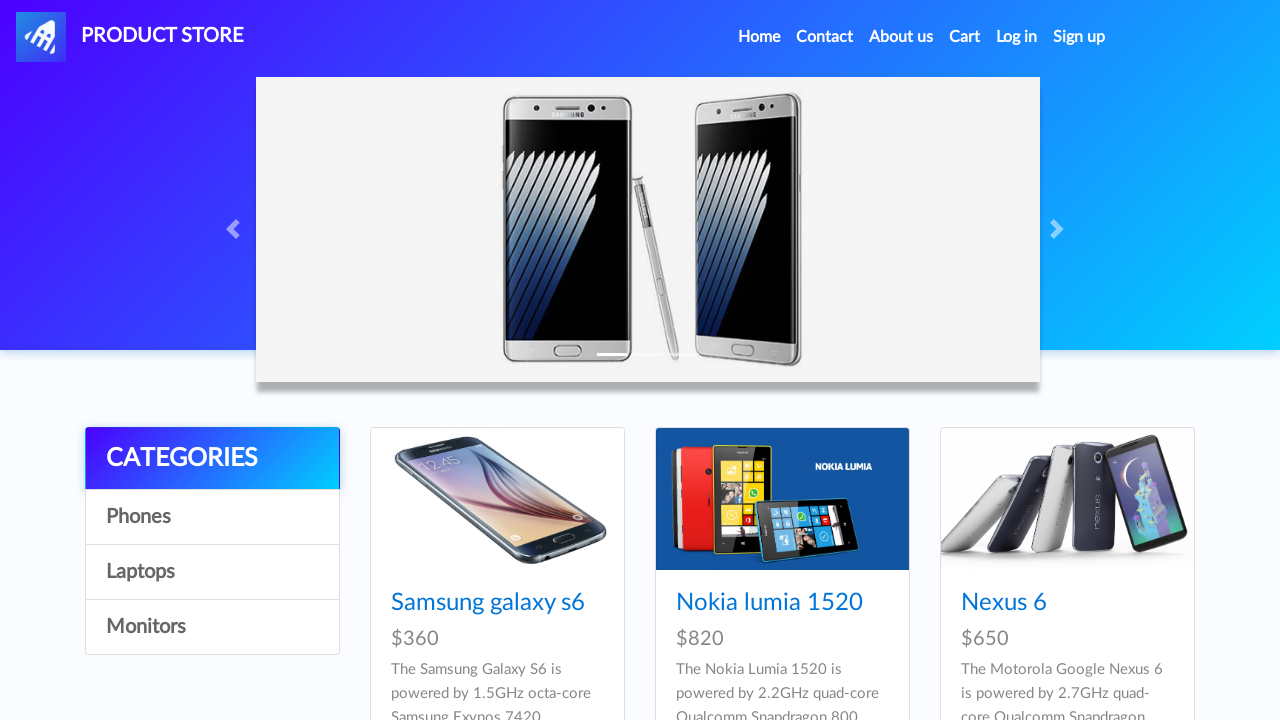